Tests hover functionality by moving mouse over multiple user avatar images to reveal hidden text

Starting URL: https://the-internet.herokuapp.com/hovers

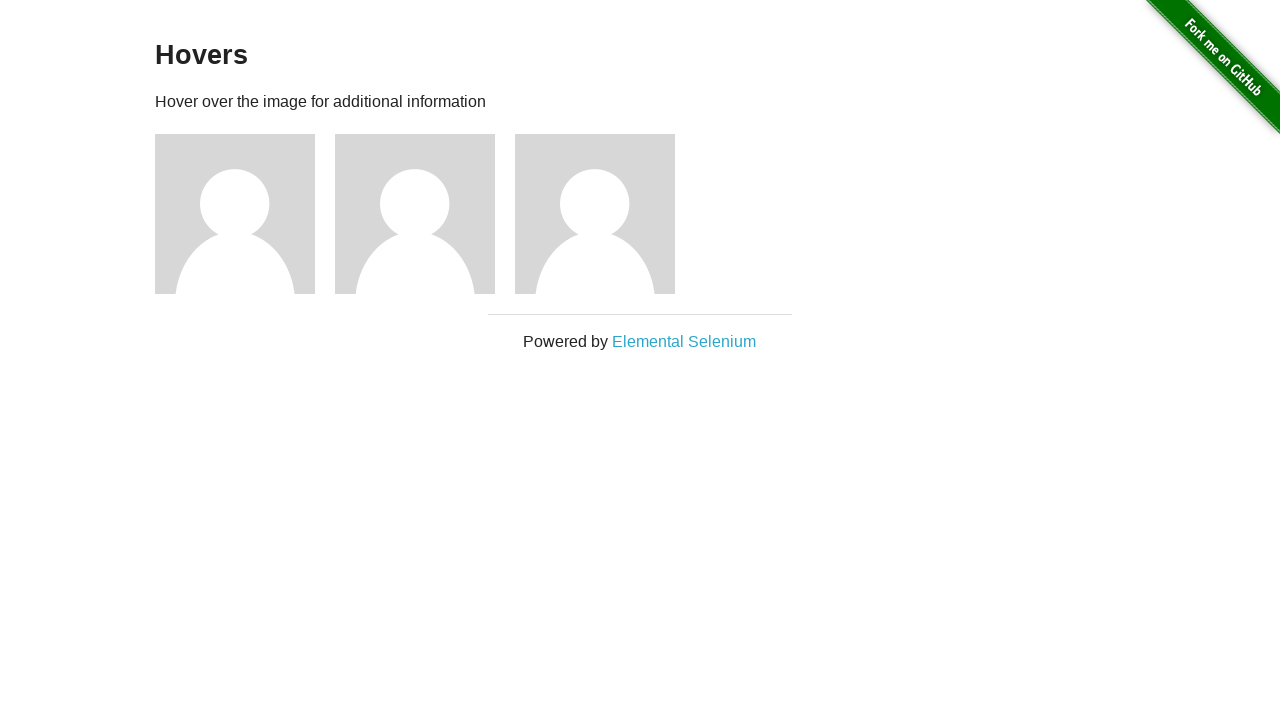

Located all user avatar images on the page
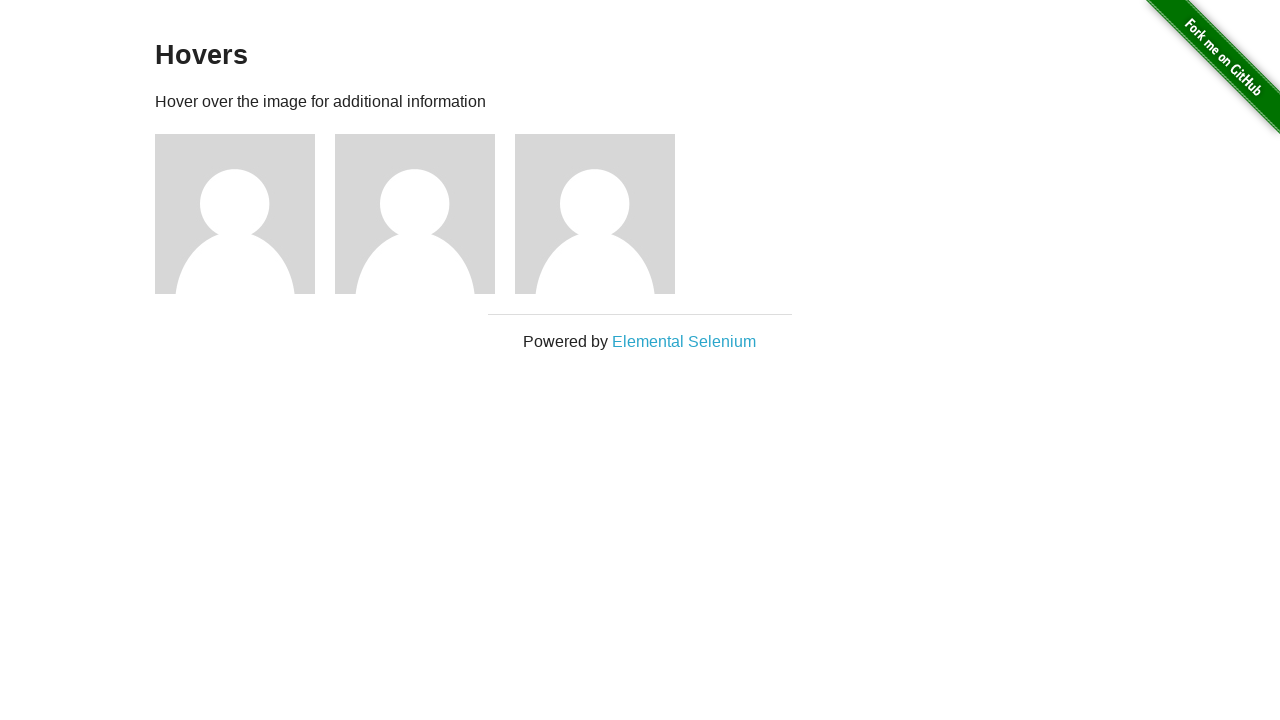

Hovered over user avatar image to reveal hidden text at (235, 214) on xpath=//img[@alt='User Avatar'] >> nth=0
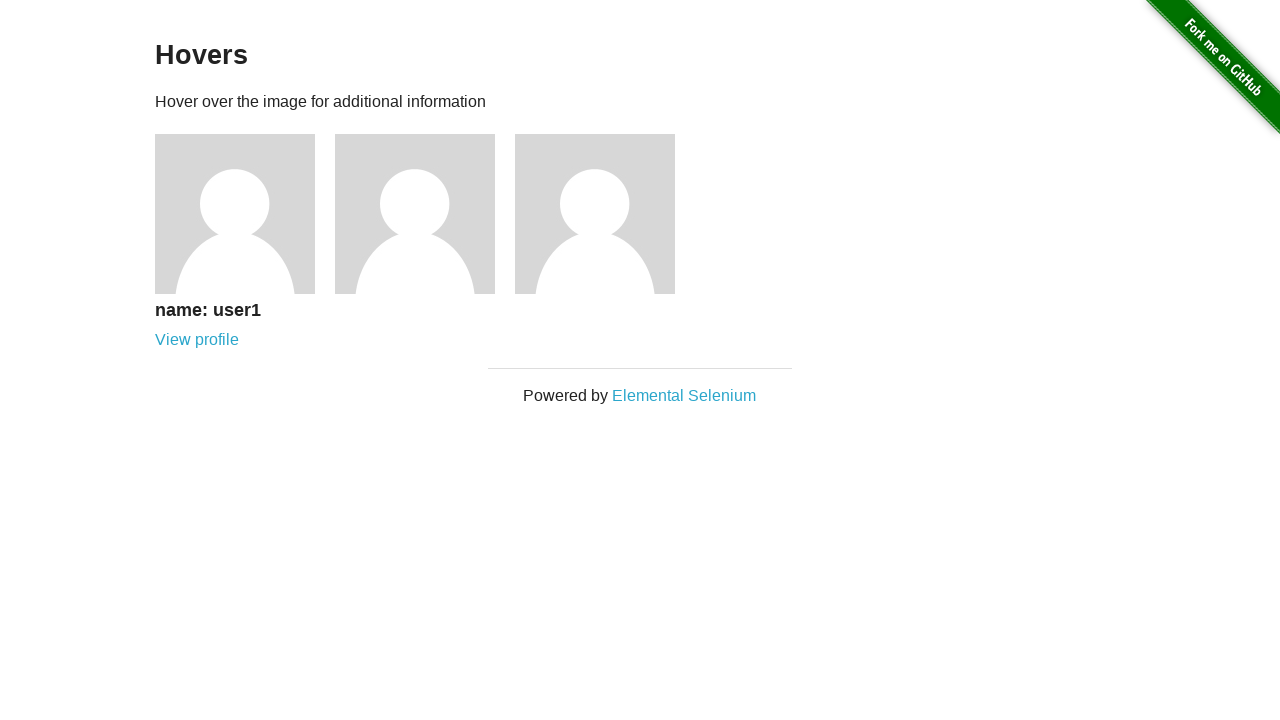

Waited 1 second to observe hover effect
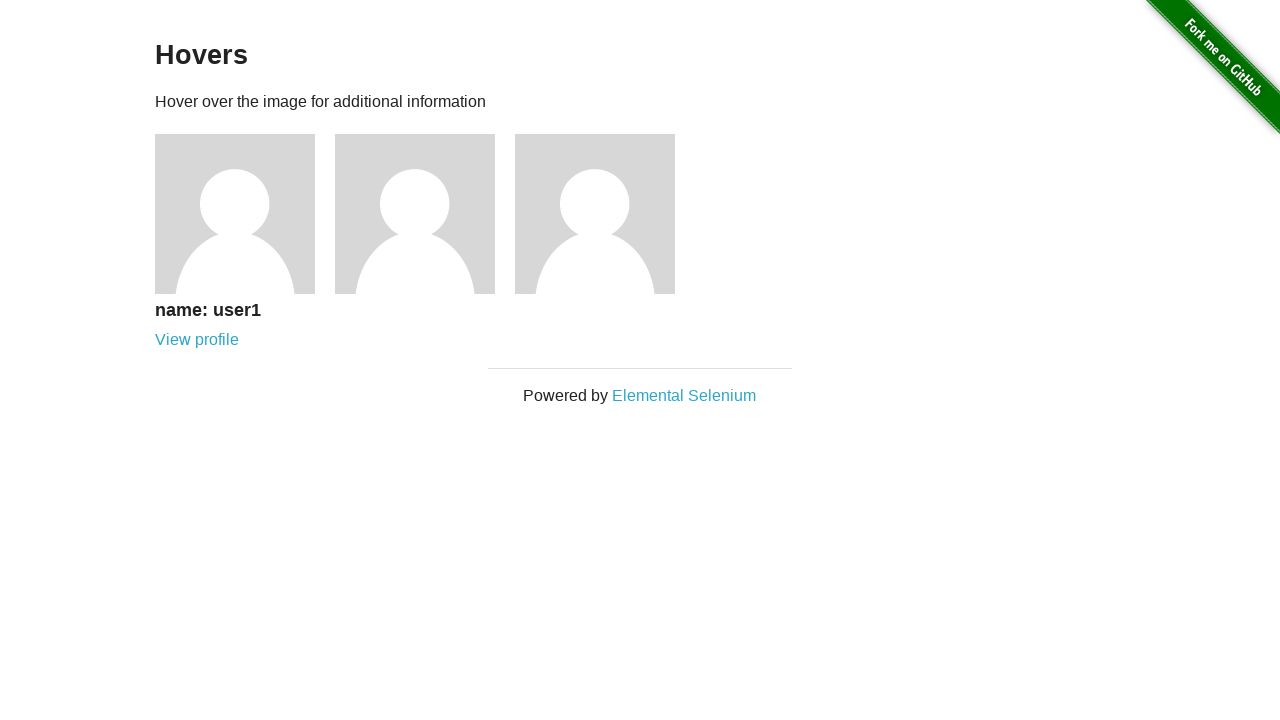

Hovered over user avatar image to reveal hidden text at (415, 214) on xpath=//img[@alt='User Avatar'] >> nth=1
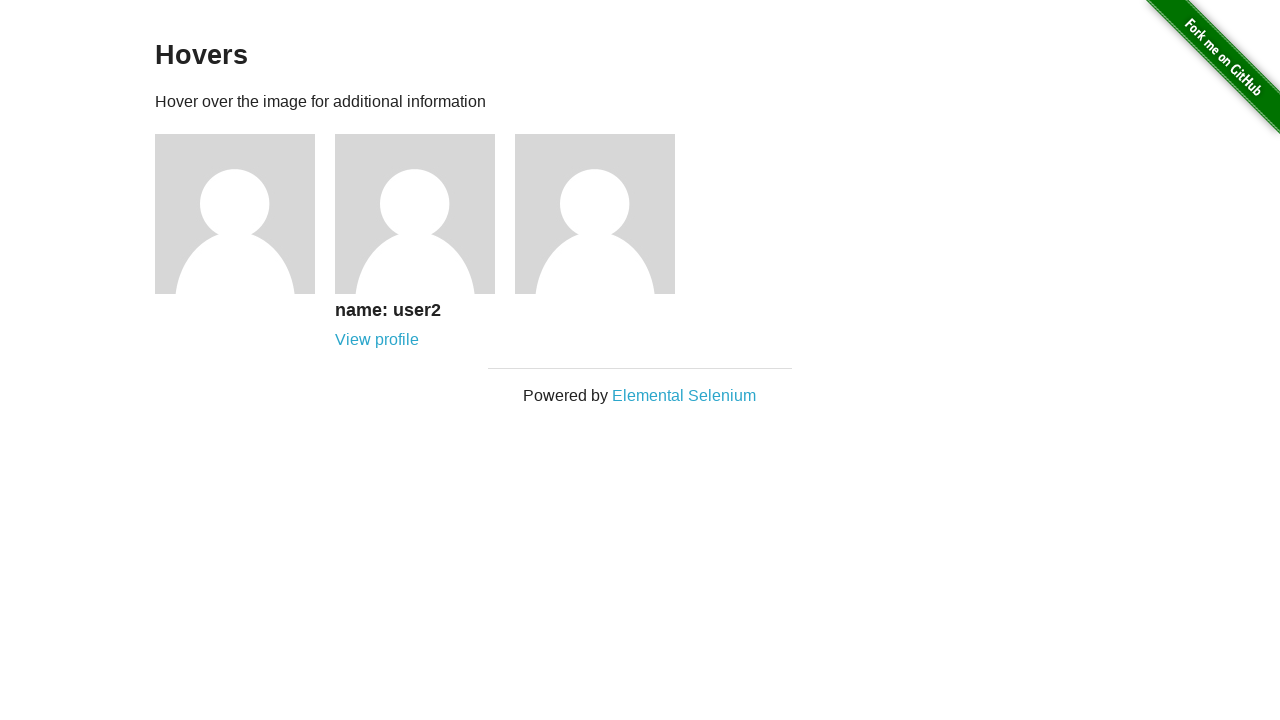

Waited 1 second to observe hover effect
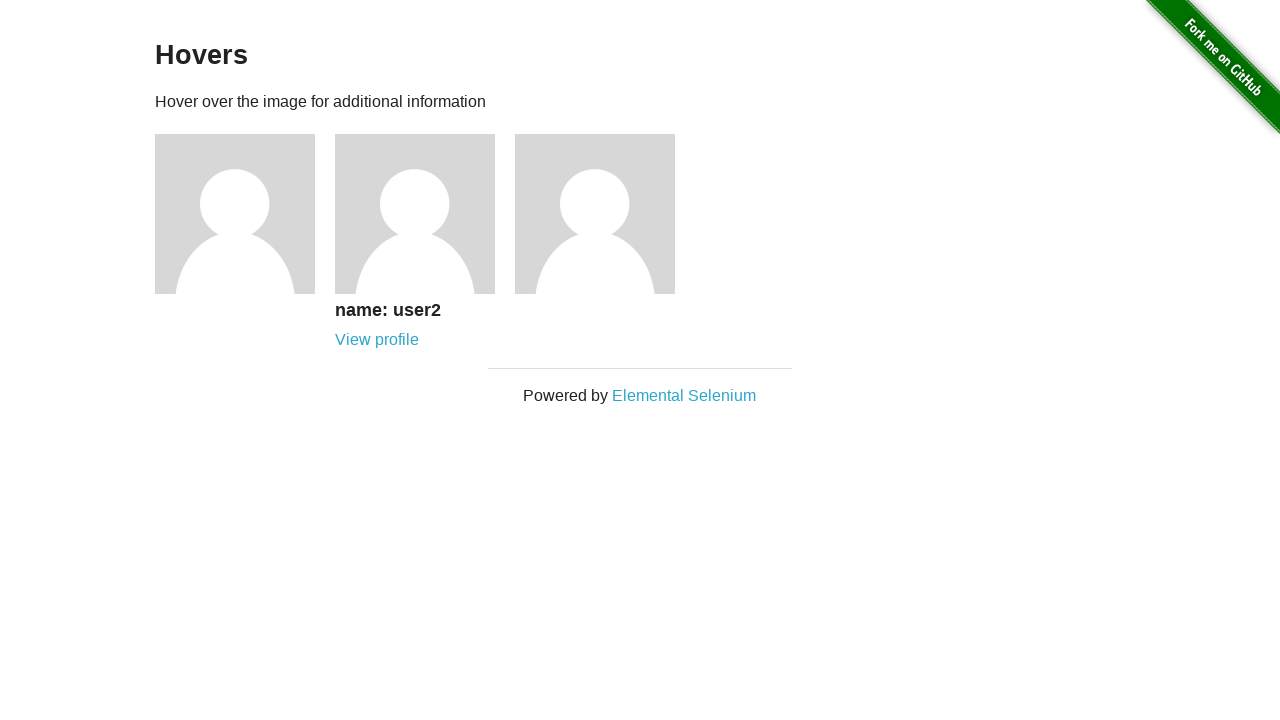

Hovered over user avatar image to reveal hidden text at (595, 214) on xpath=//img[@alt='User Avatar'] >> nth=2
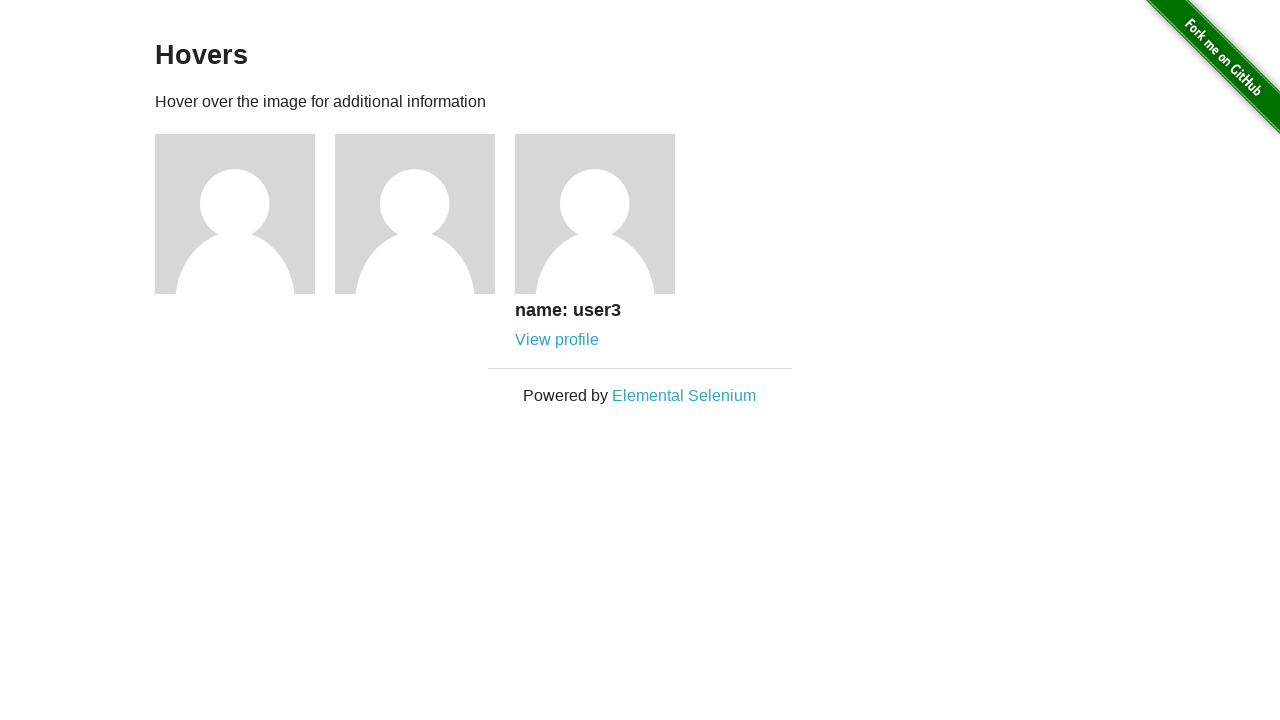

Waited 1 second to observe hover effect
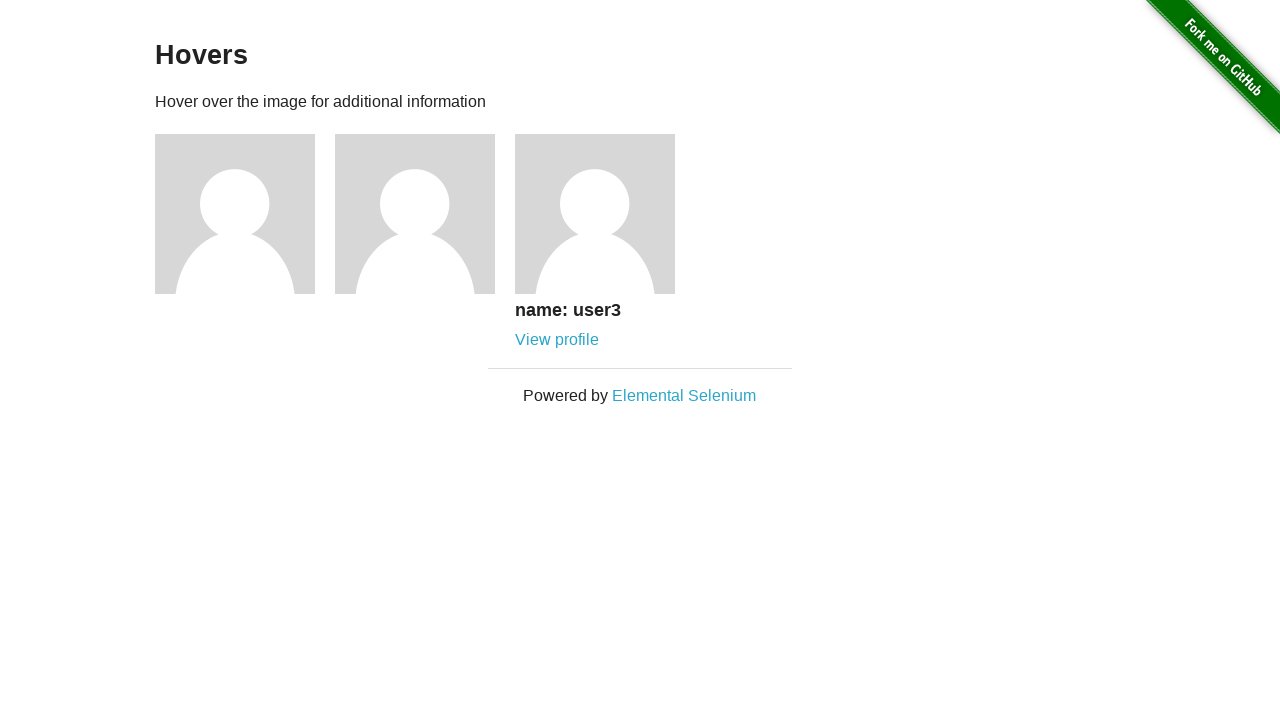

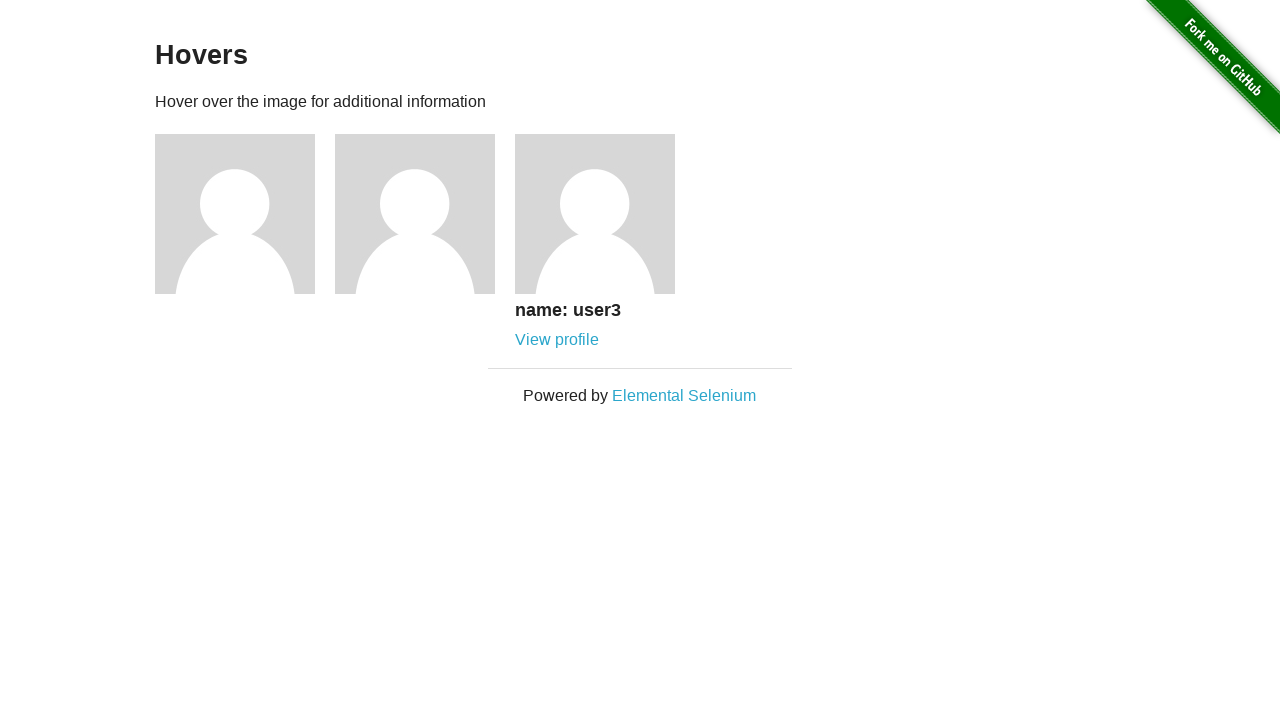